Navigates to the Demoblaze e-commerce demo site and clicks on the Samsung Galaxy S6 product link

Starting URL: https://demoblaze.com/index.html

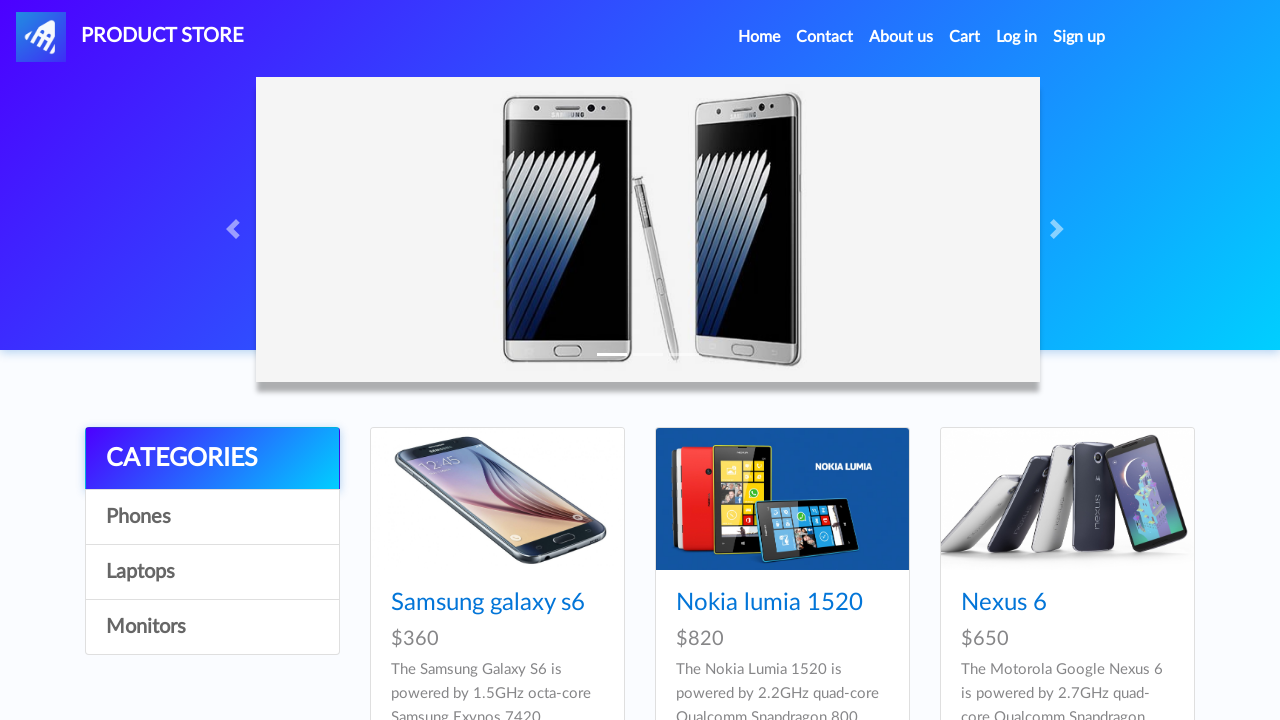

Navigated to Demoblaze e-commerce site
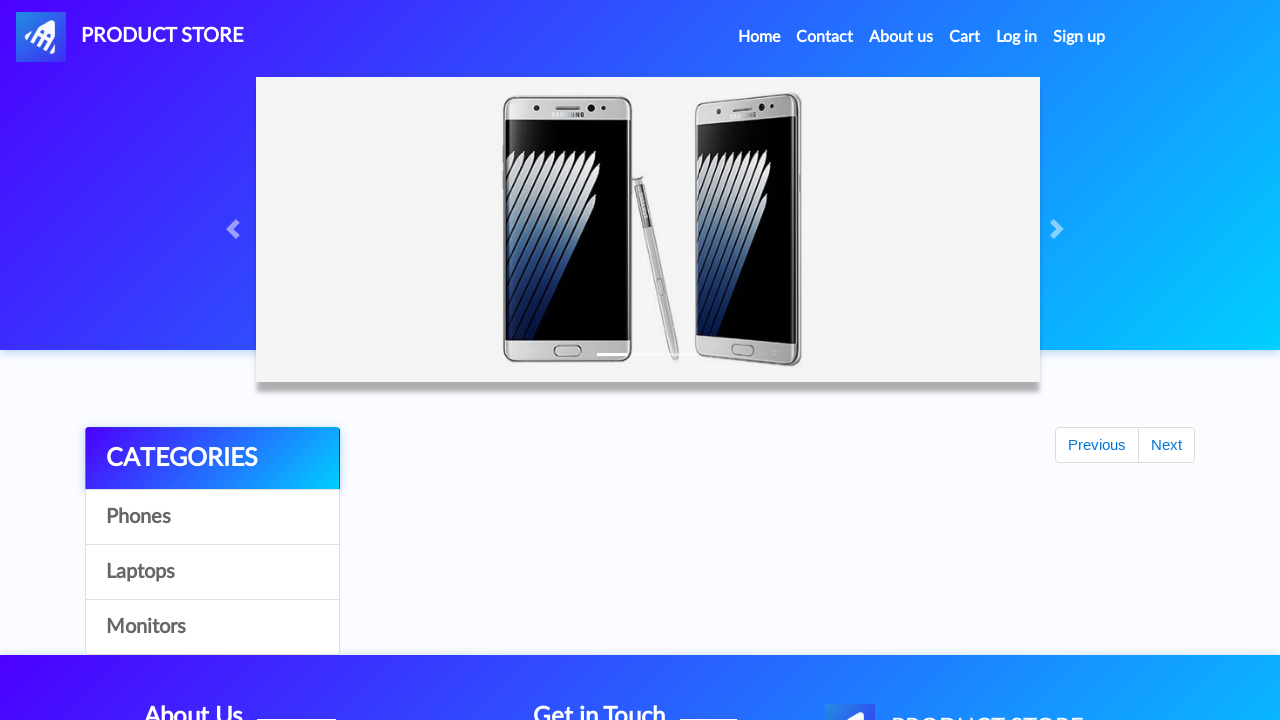

Clicked on Samsung Galaxy S6 product link at (488, 603) on a:has-text('Samsung galaxy s6')
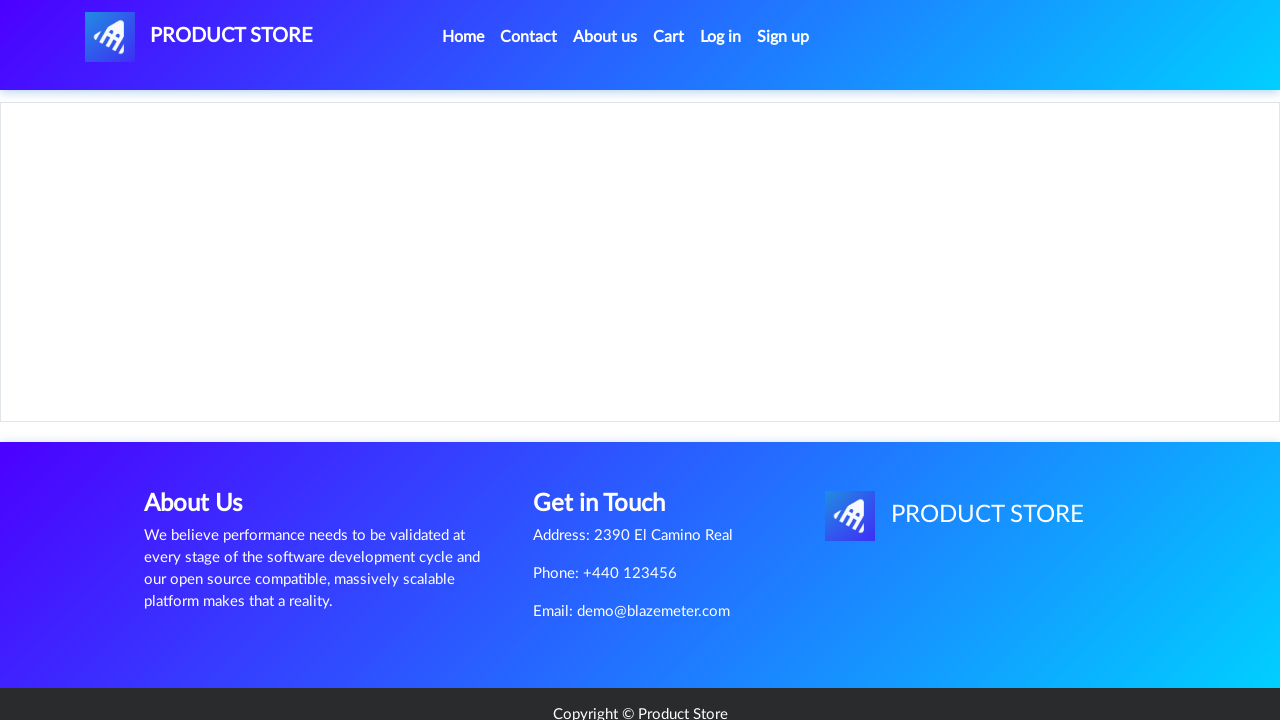

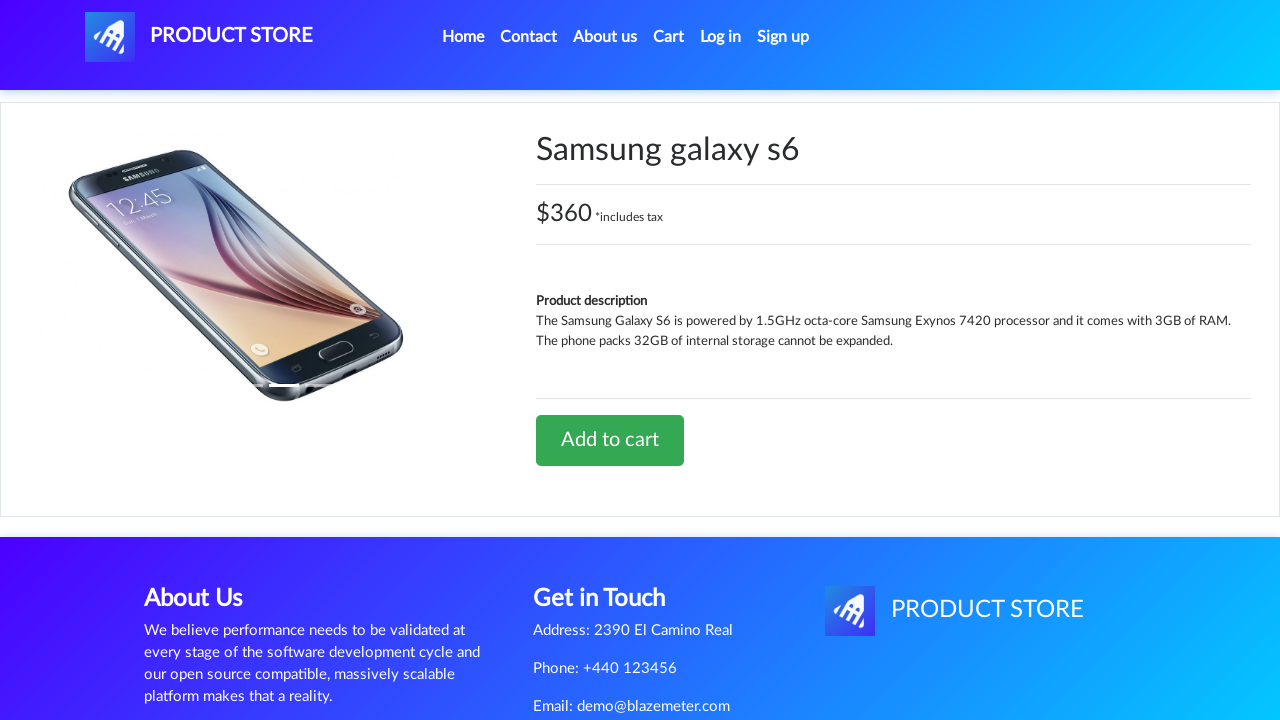